Tests the complete e-commerce checkout flow by adding a product to cart, navigating to checkout, filling billing information, selecting payment method, and placing an order

Starting URL: https://practice.automationtesting.in/

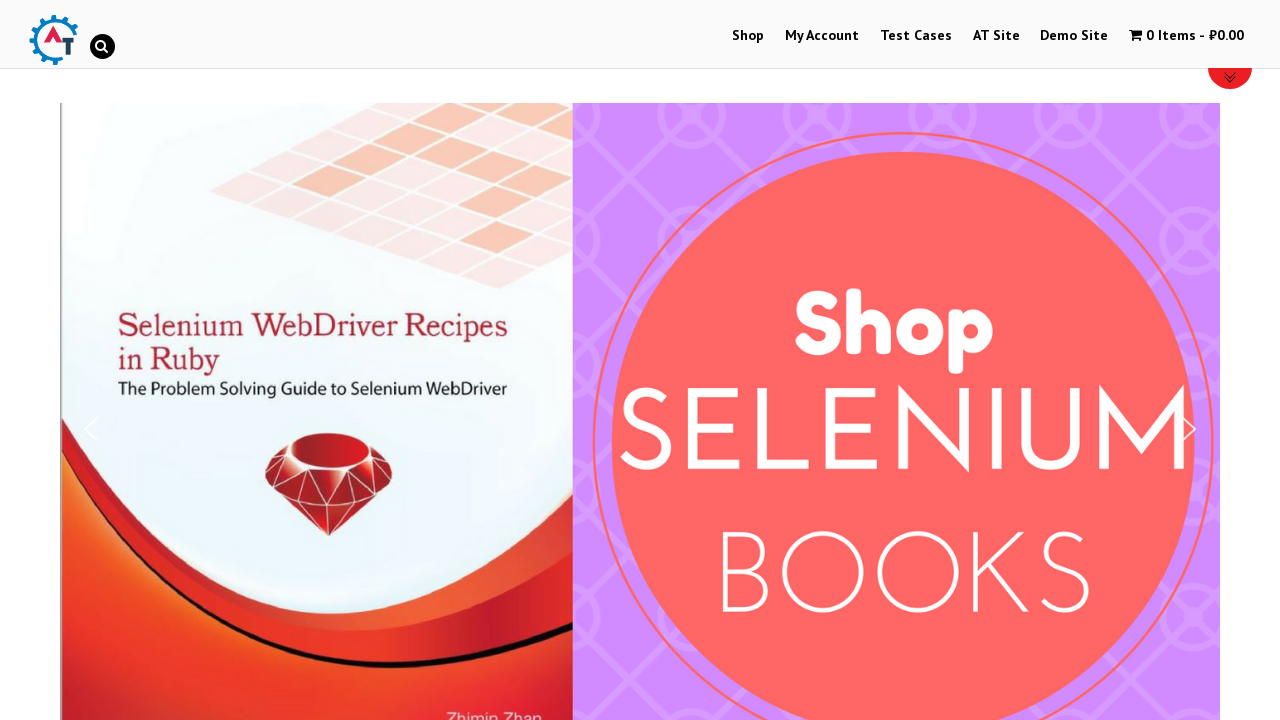

Clicked on Shop menu at (748, 36) on #menu-item-40 > a
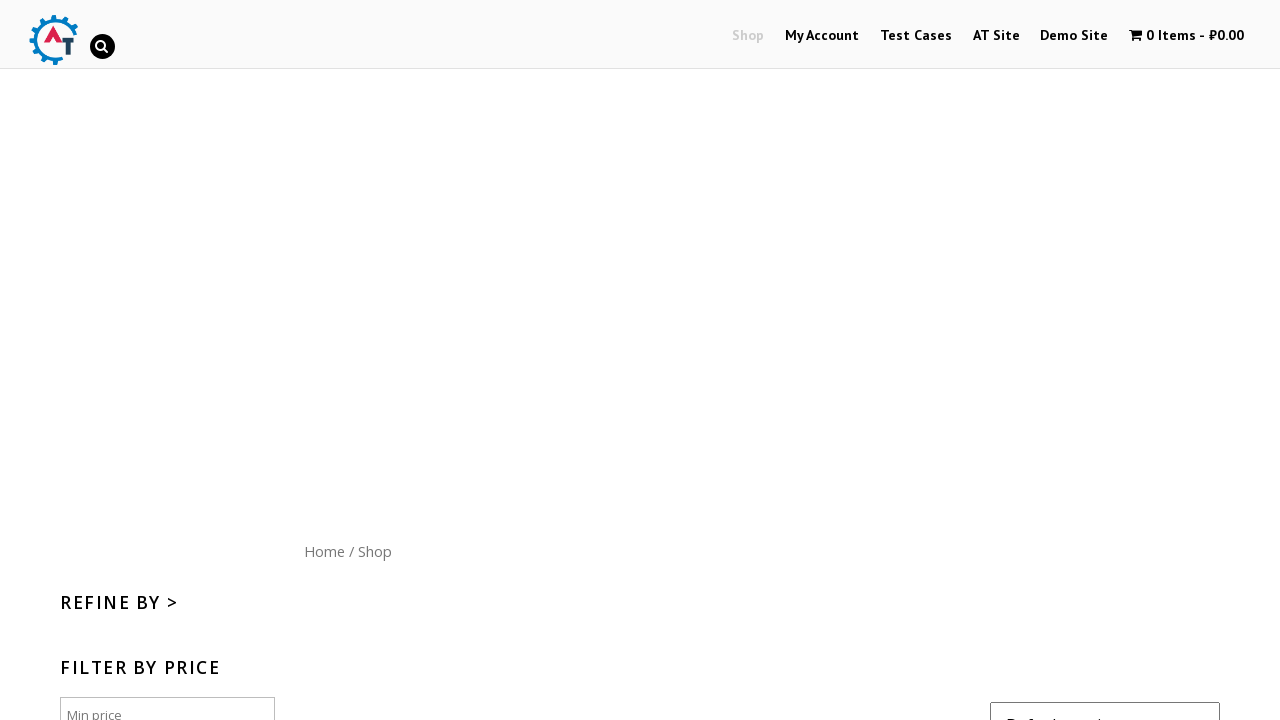

Scrolled down 300px to view products
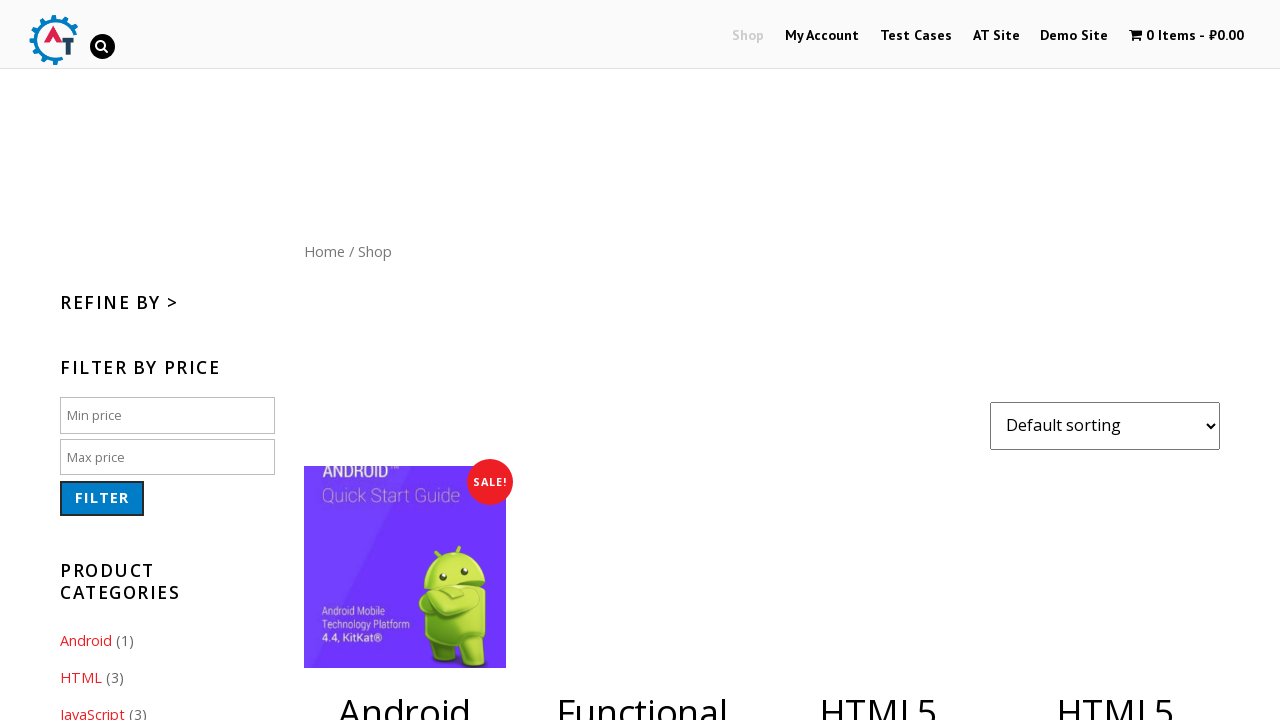

Clicked Add to Cart button for 4th product at (1115, 361) on xpath=//*[@id='content']/ul/li[4]/a[2]
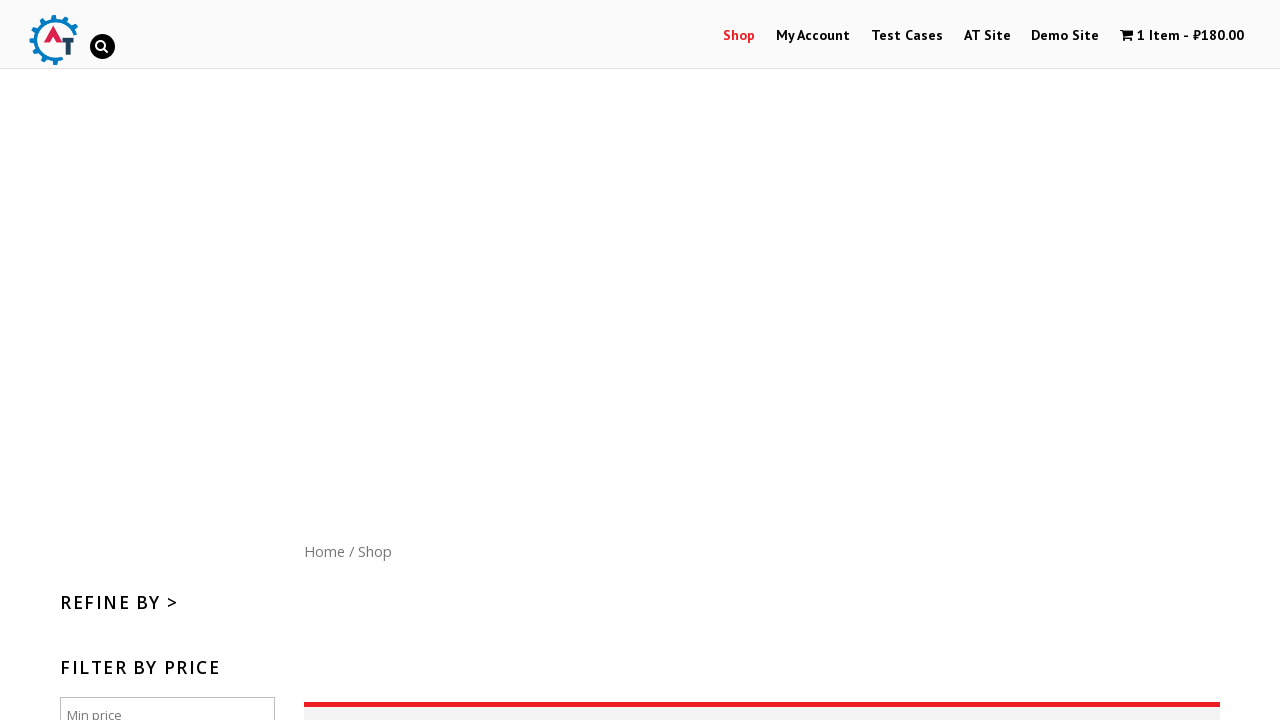

Waited 3 seconds for cart to update
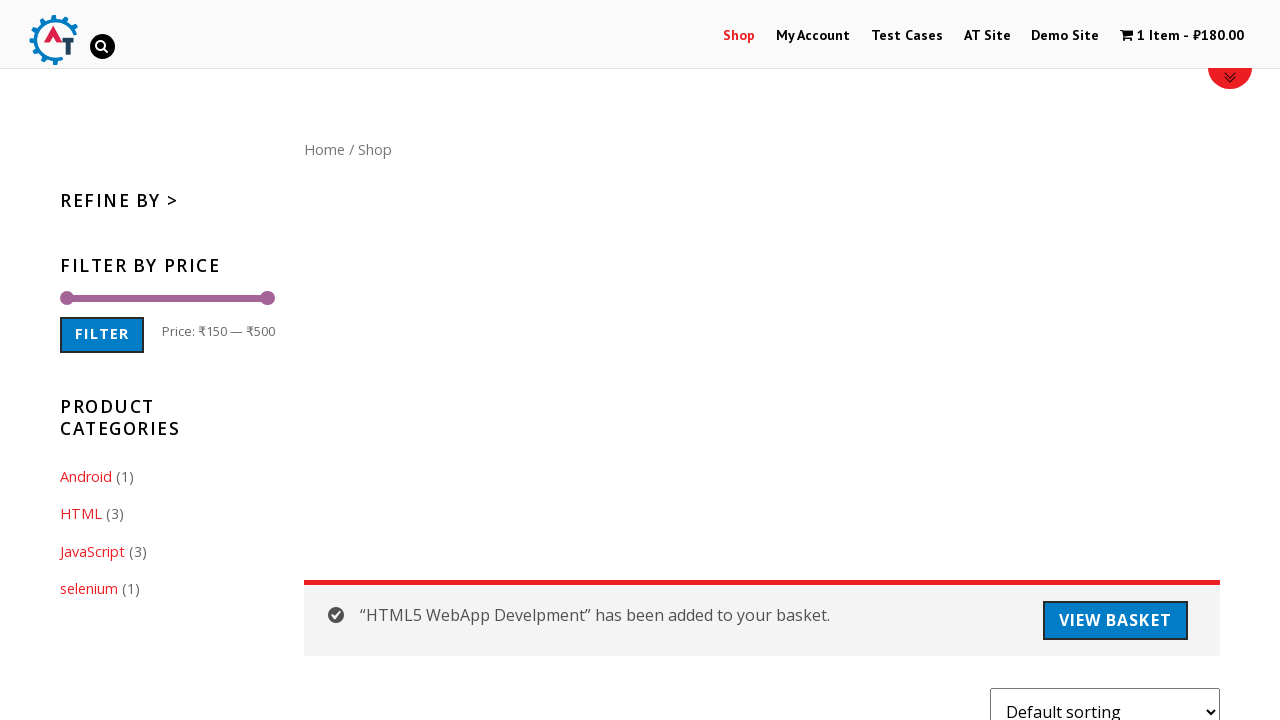

Clicked on cart/basket icon at (1182, 36) on #wpmenucartli
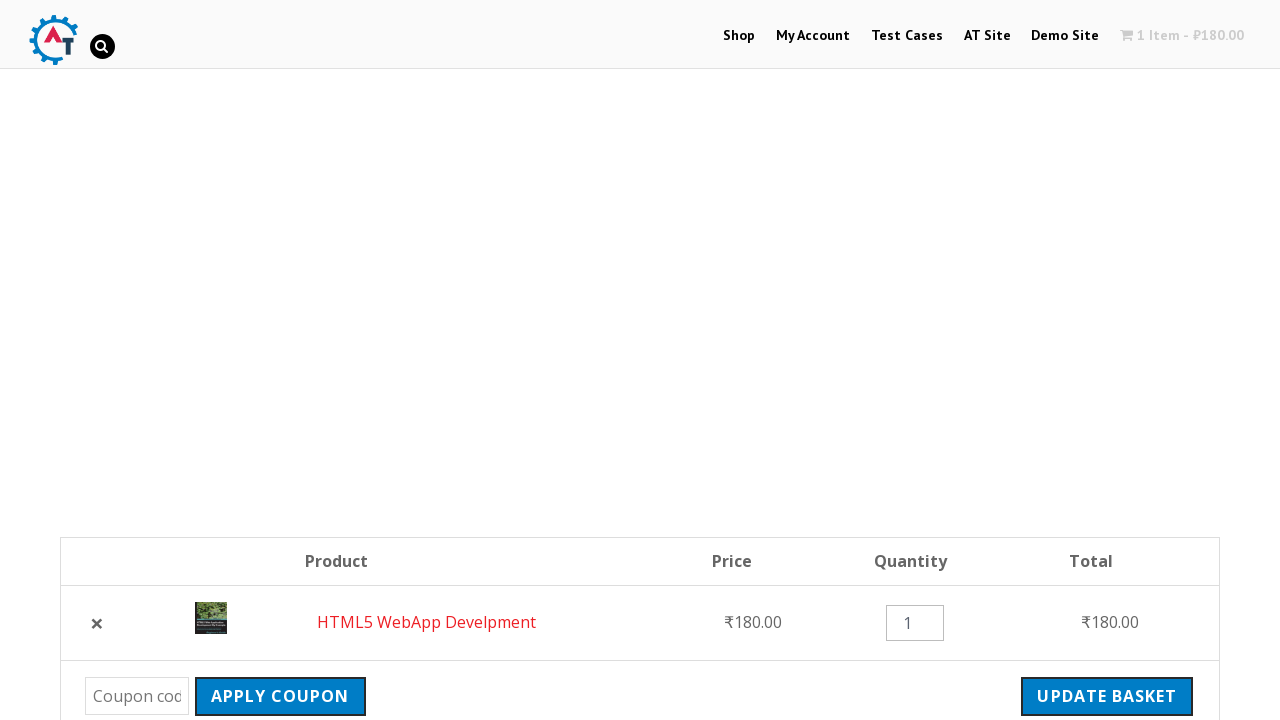

Proceed to Checkout button became visible
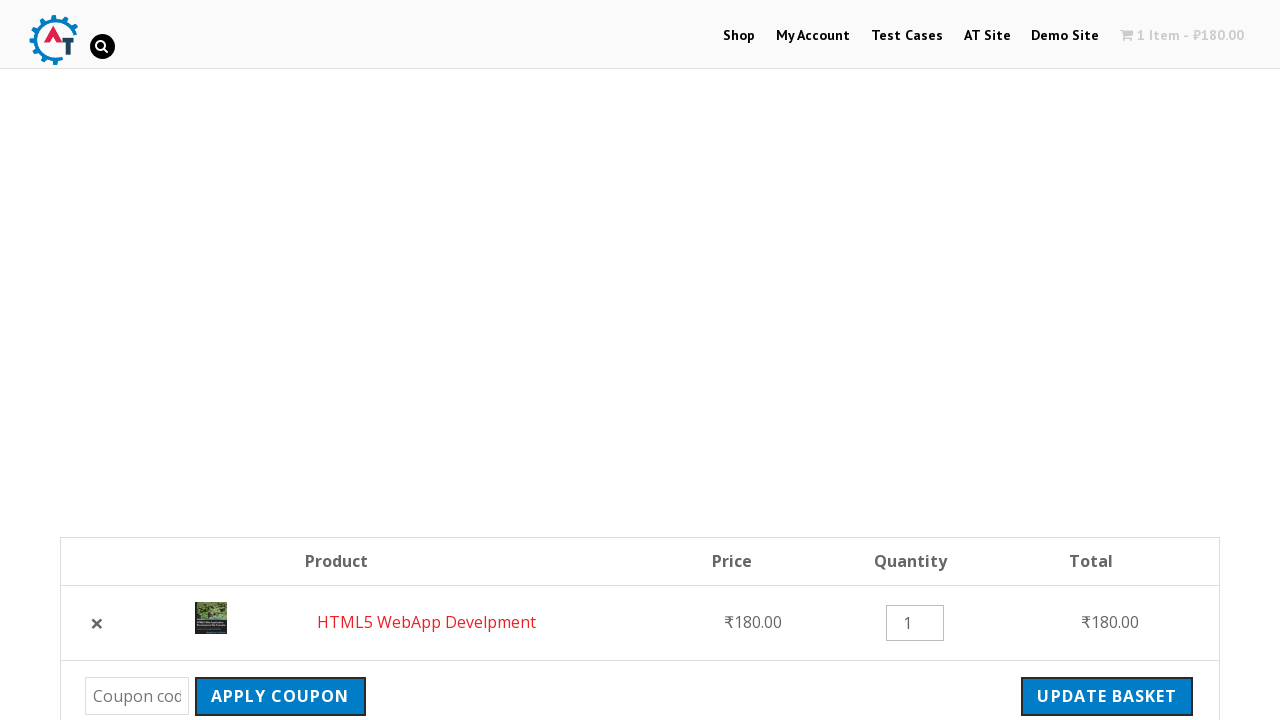

Clicked Proceed to Checkout button at (1098, 360) on .wc-proceed-to-checkout > a
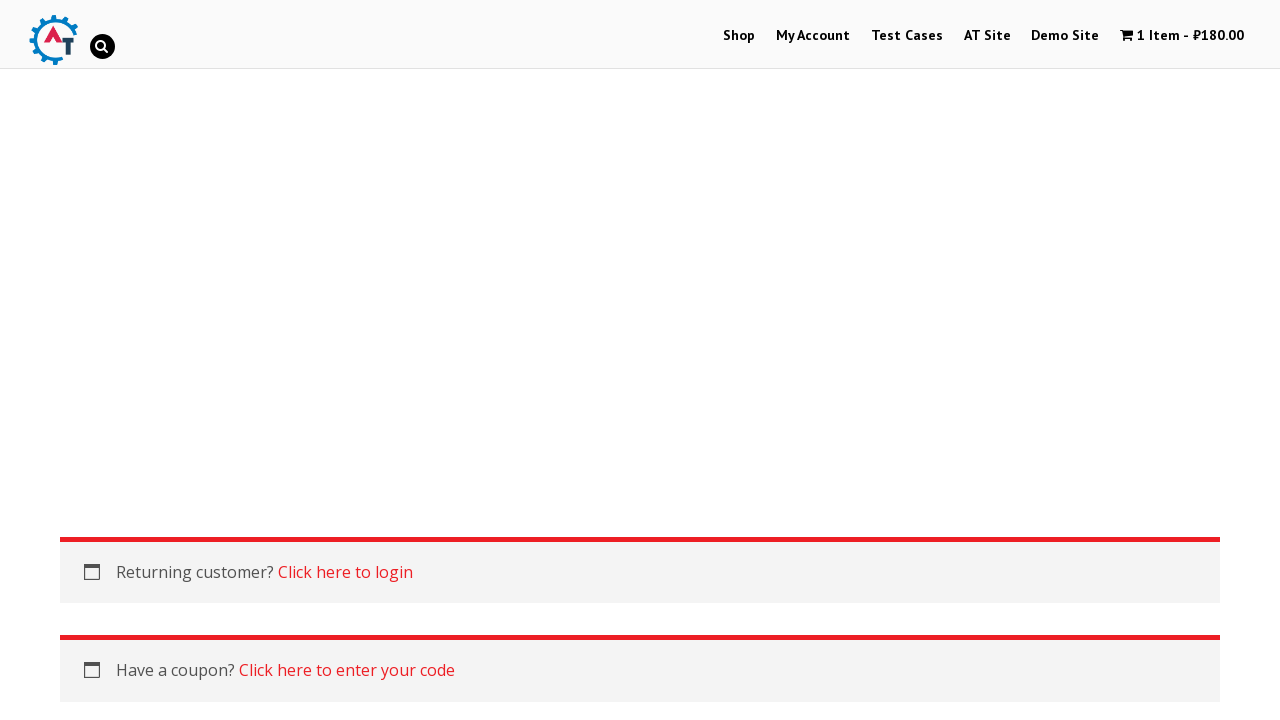

First name field loaded
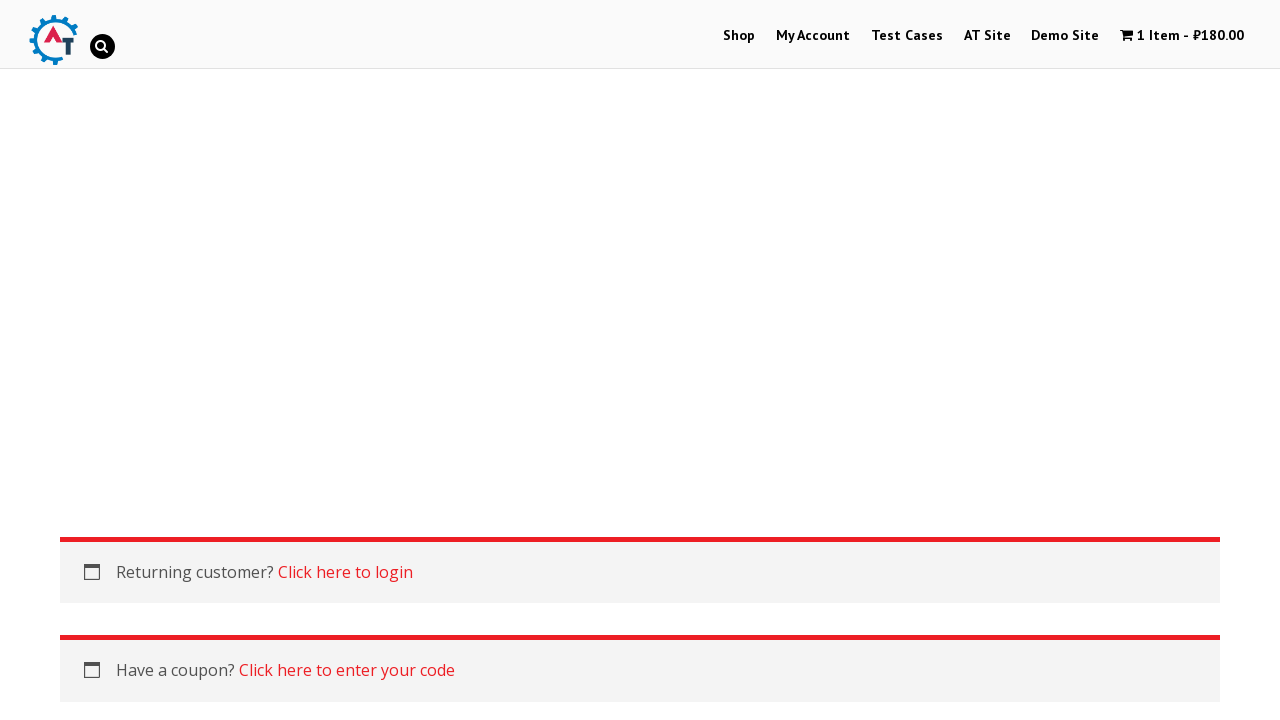

Filled first name field with 'Michael' on #billing_first_name
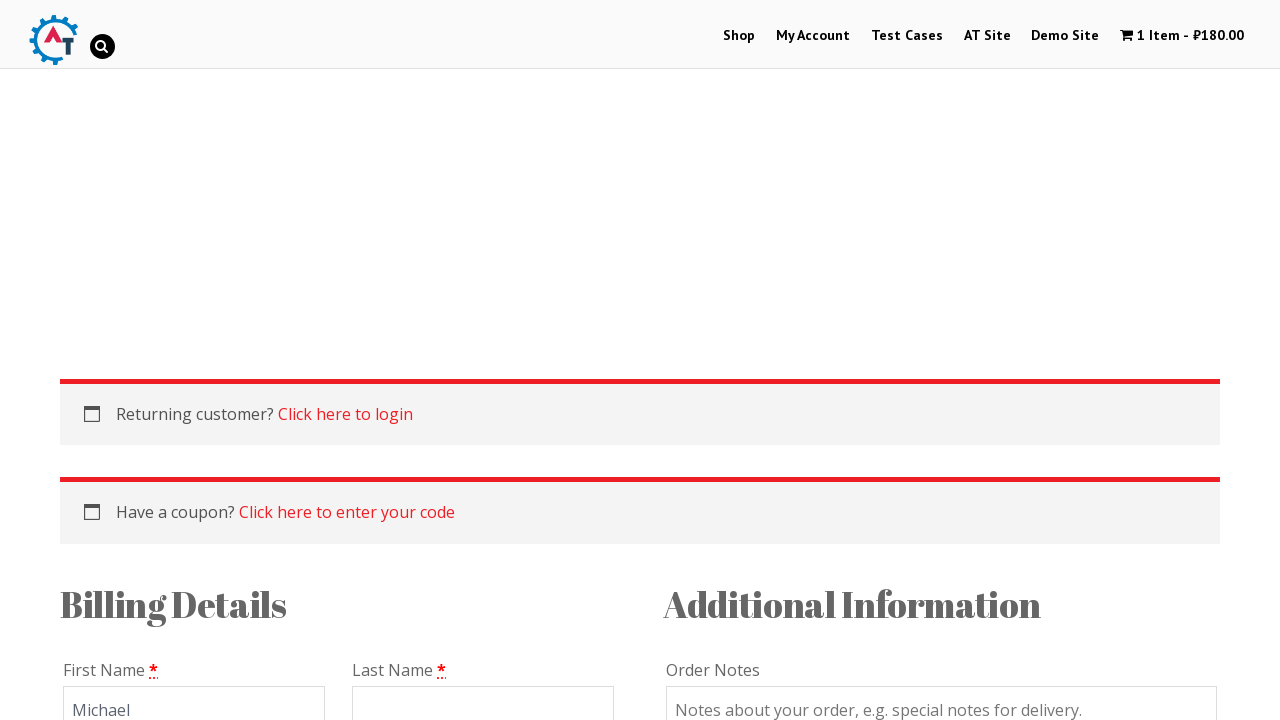

Filled last name field with 'Thompson' on #billing_last_name
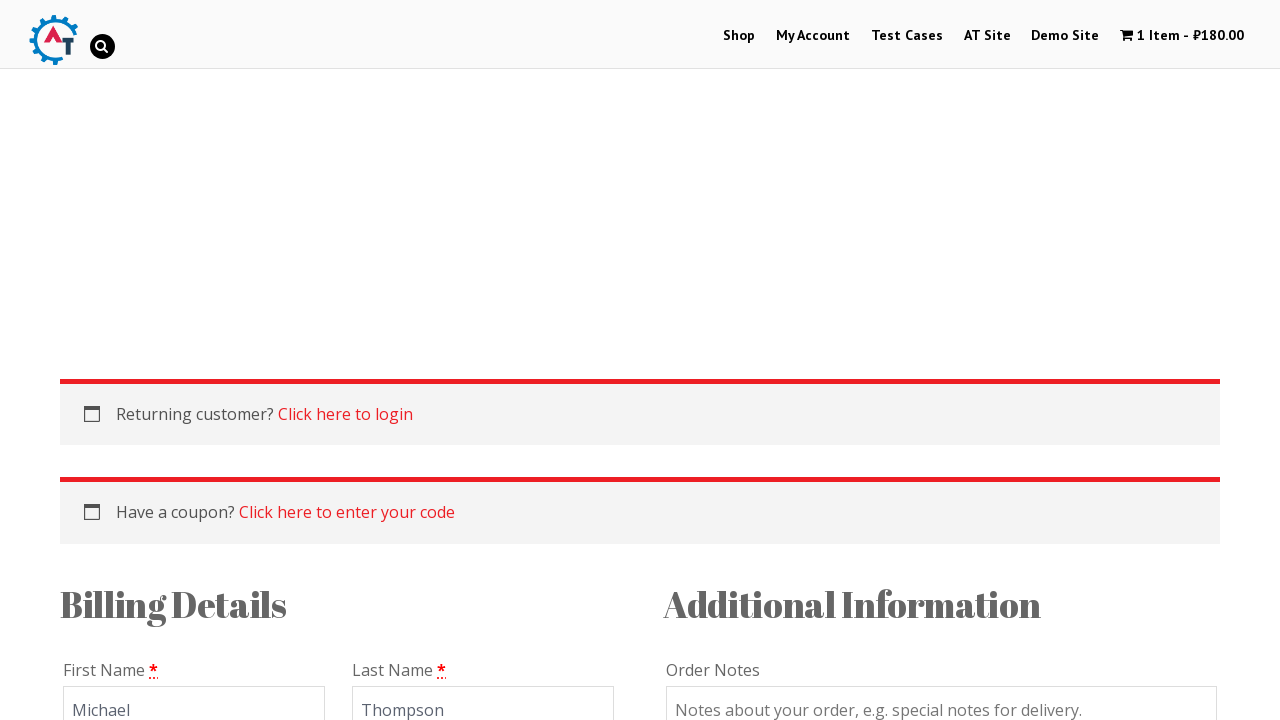

Filled email field with 'michael.thompson@testmail.com' on #billing_email
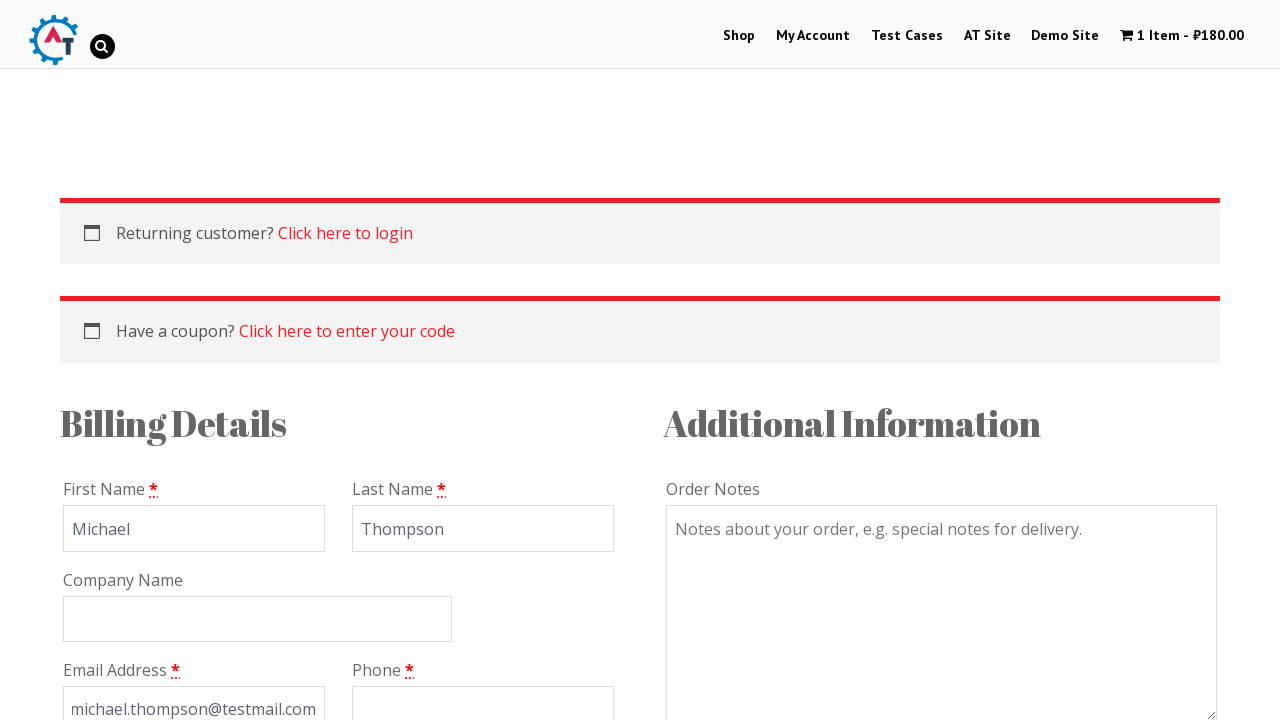

Filled phone field with '+14155551234' on #billing_phone
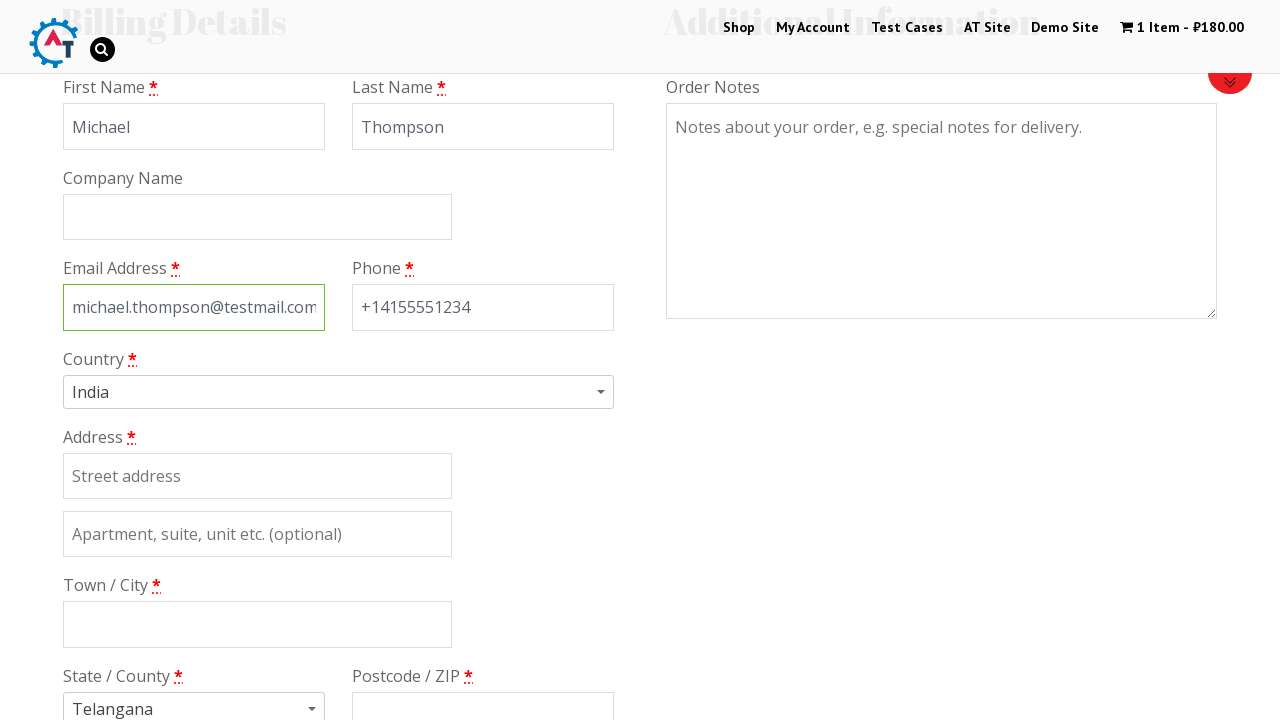

Clicked country selector dropdown at (604, 398) on .select2-arrow
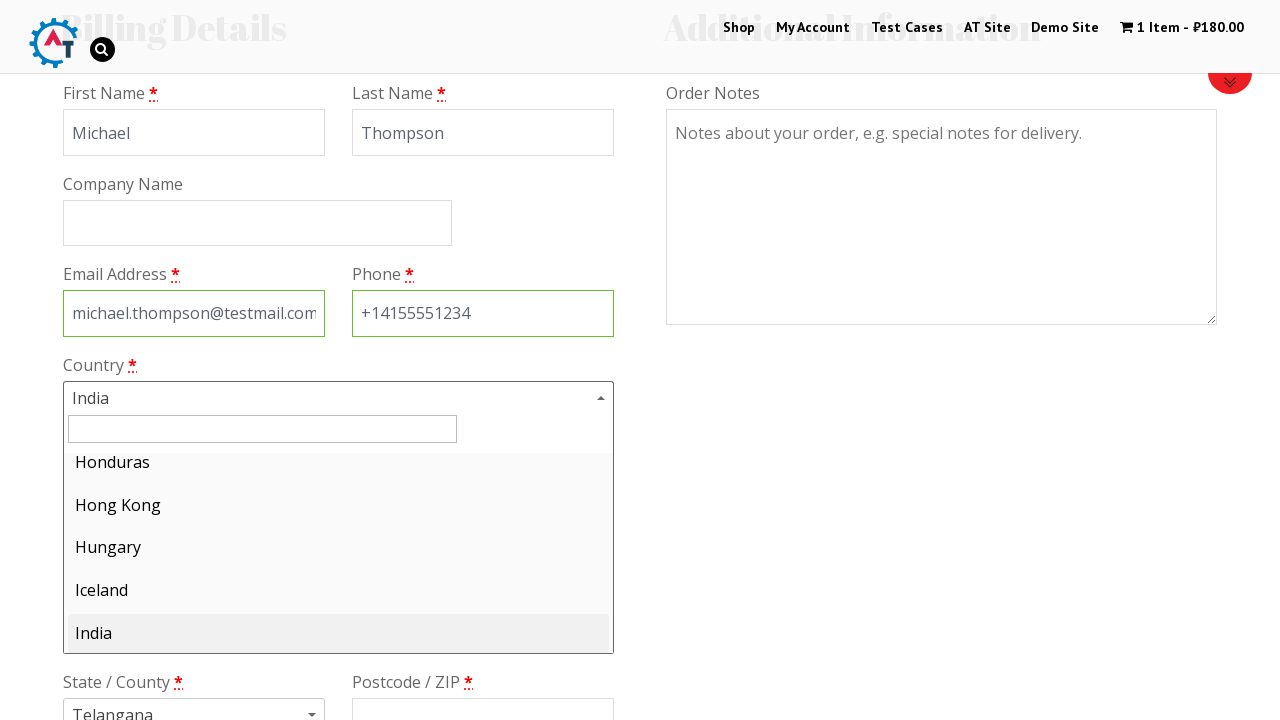

Waited 2 seconds for dropdown to open
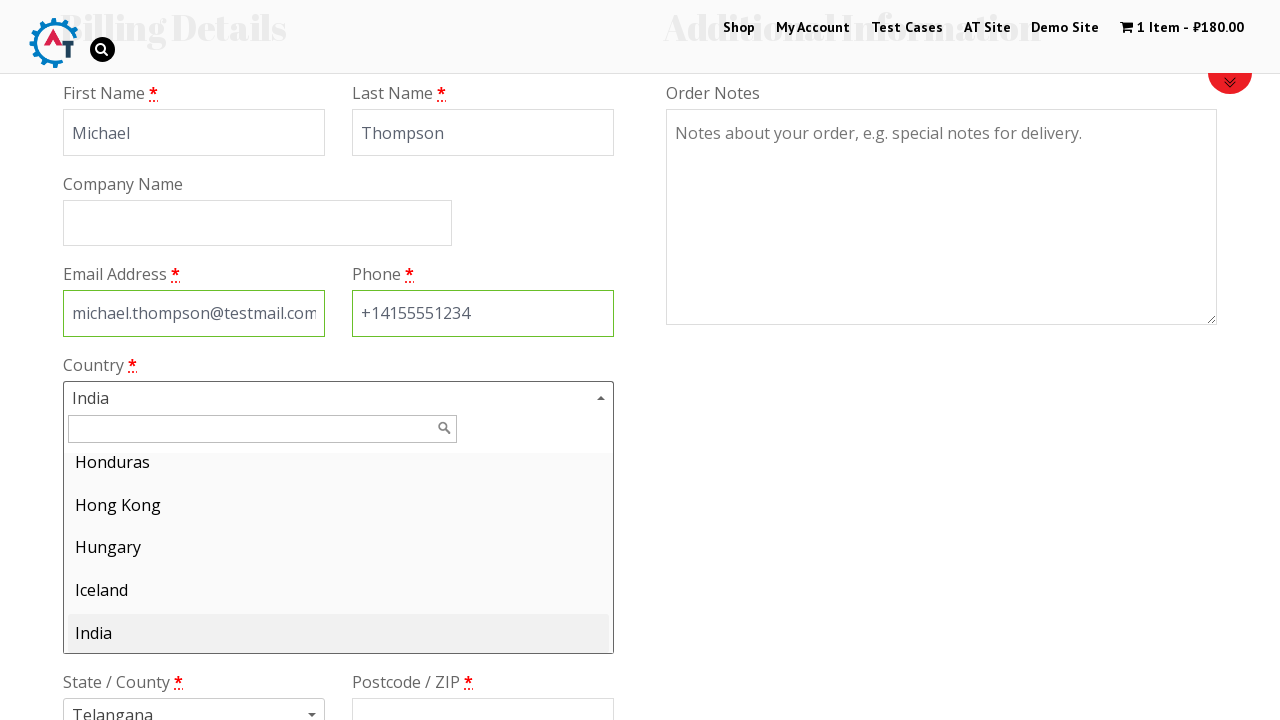

Typed 'Qatar' in country search field on #s2id_autogen1_search
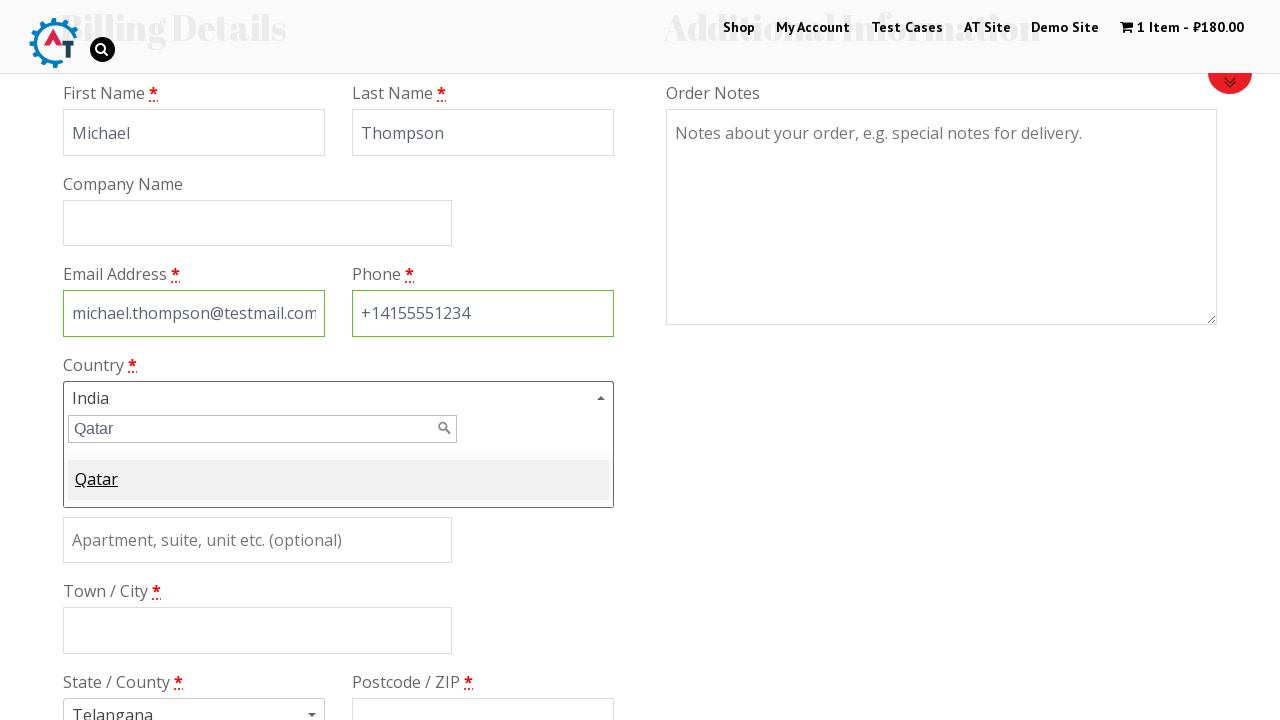

Waited 2 seconds for country search results
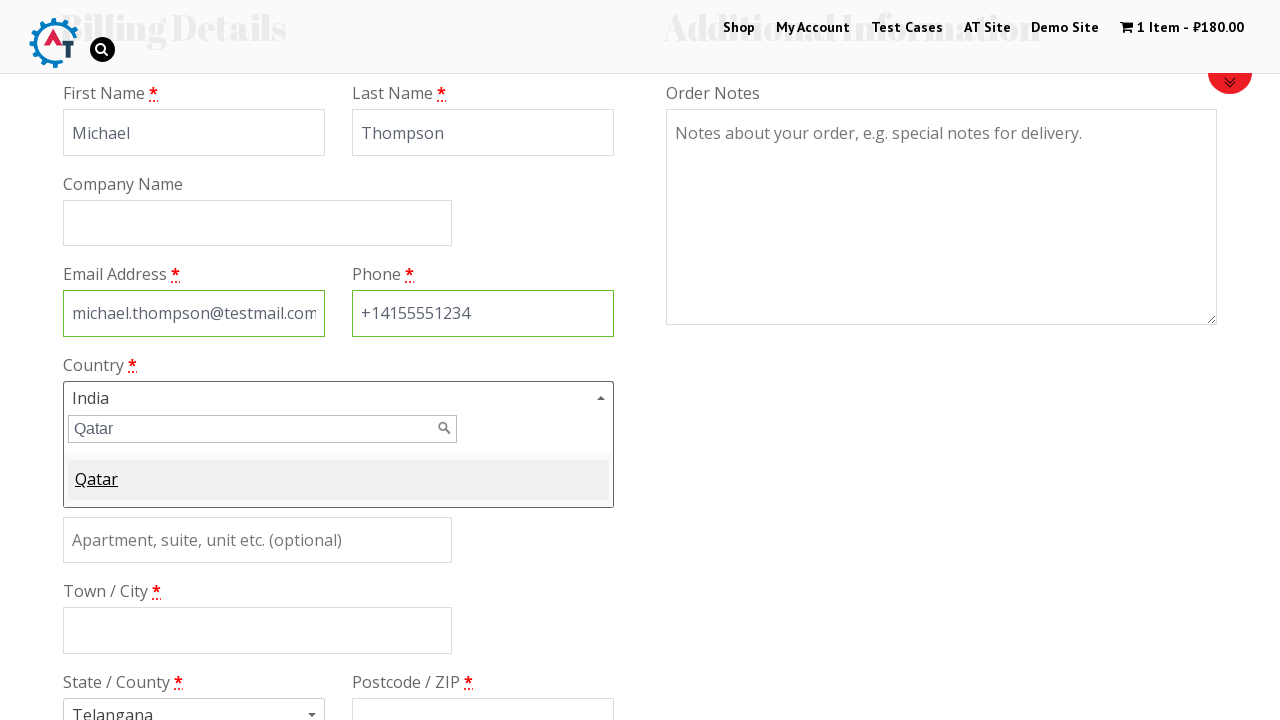

Selected Qatar from dropdown results at (96, 479) on span.select2-match
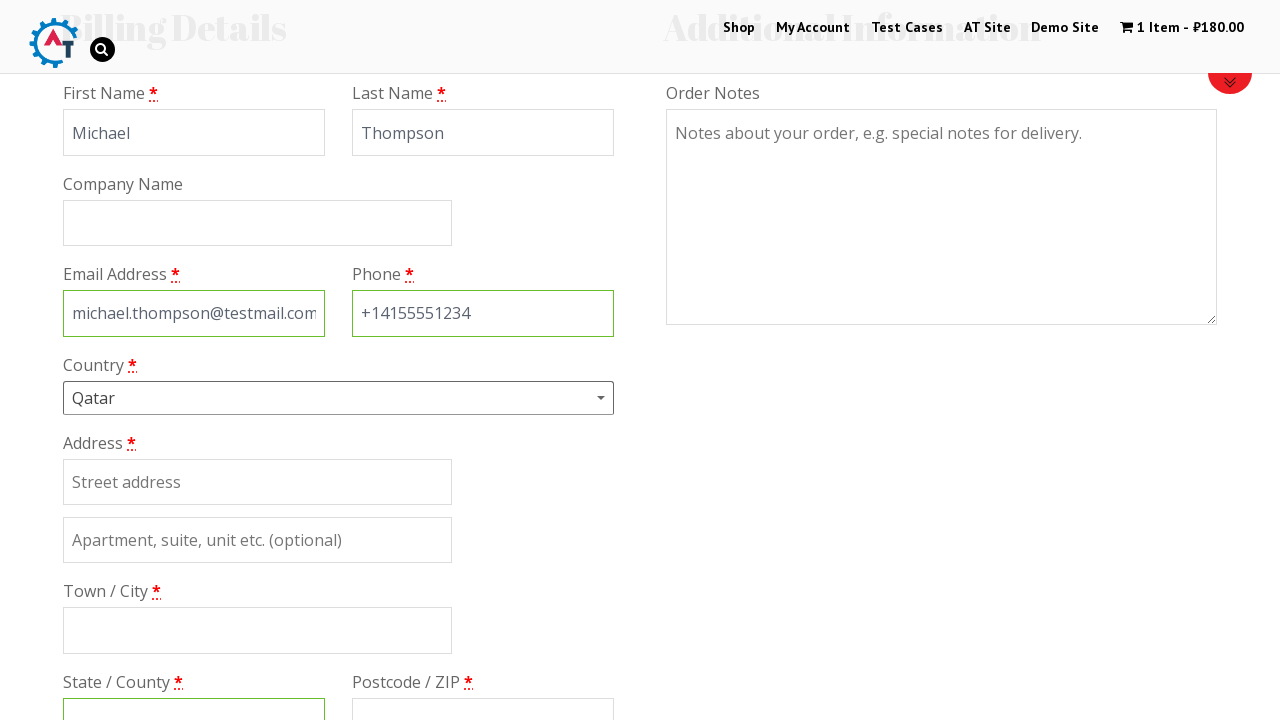

Filled address field with '123 Test Street' on #billing_address_1
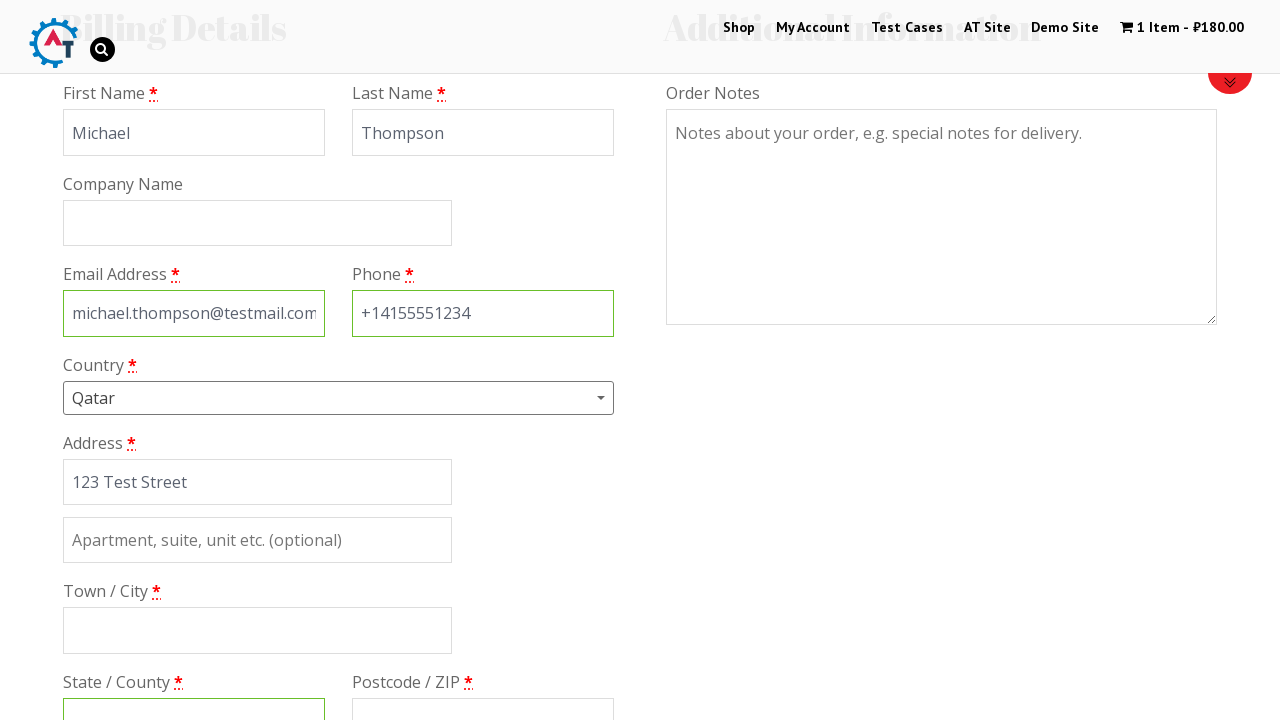

Filled city field with 'Doha' on #billing_city
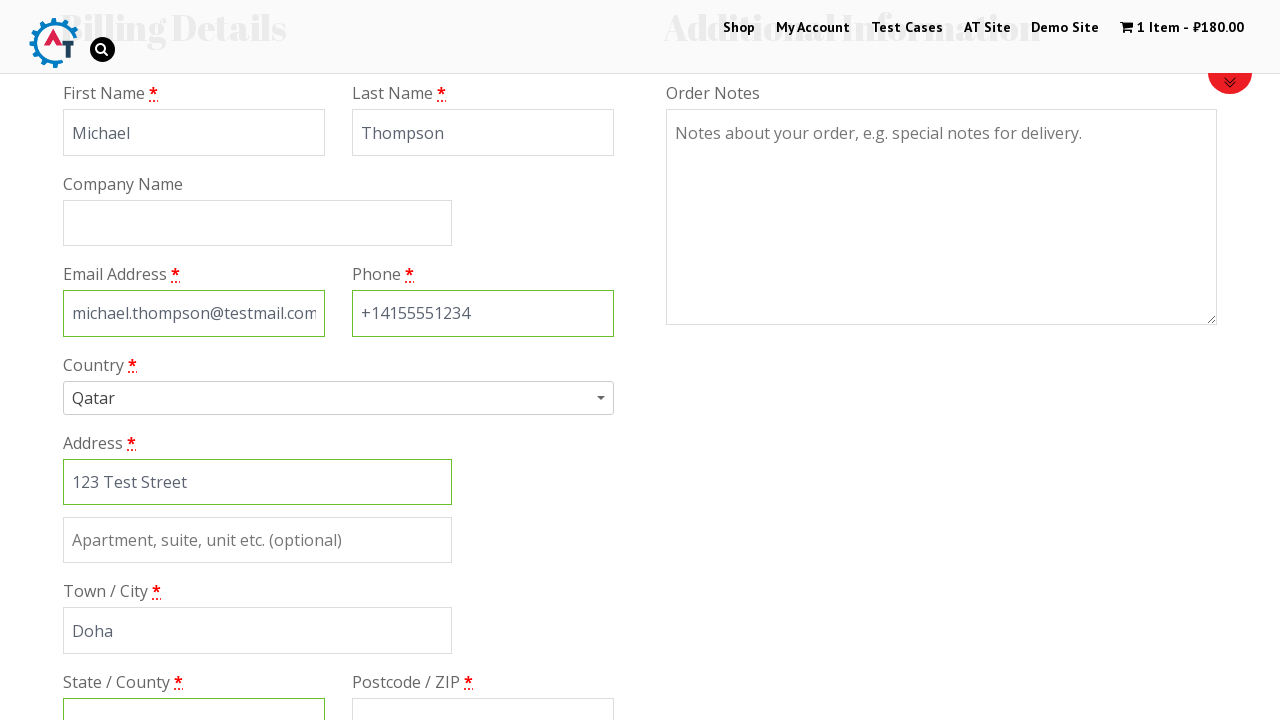

Filled state/region field with 'Doha Municipality' on #billing_state
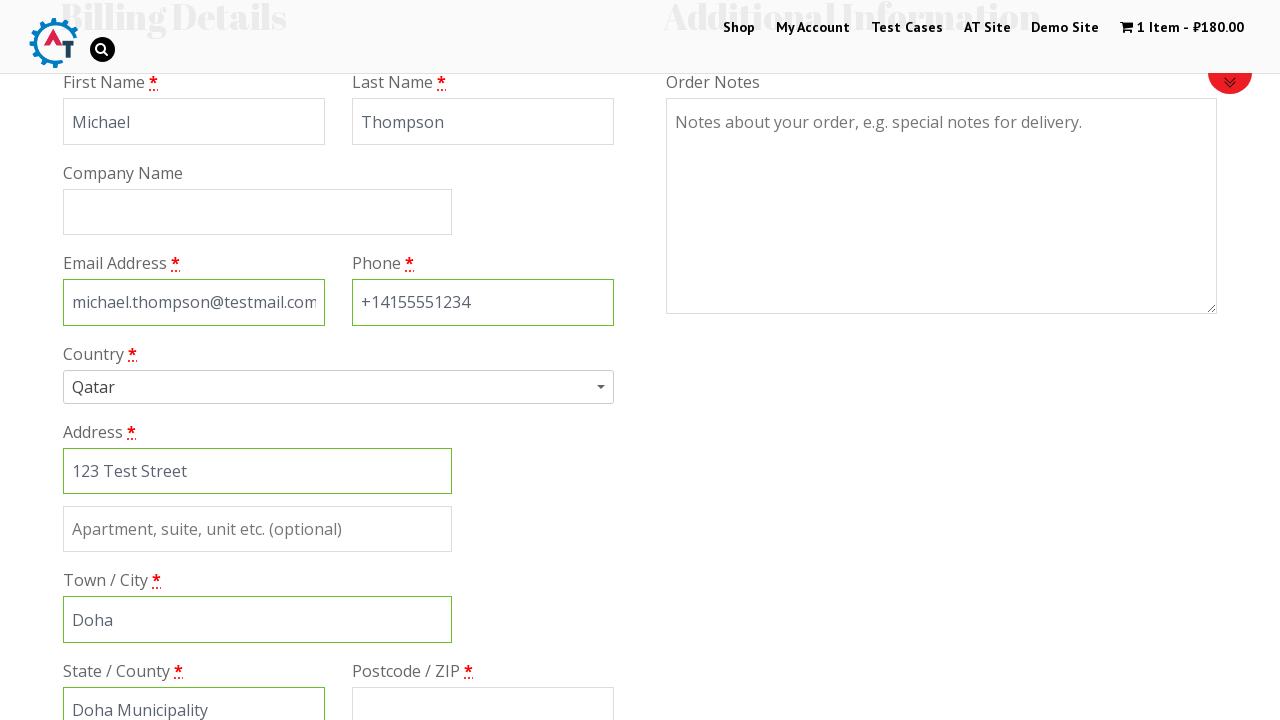

Filled postcode field with '12345' on #billing_postcode
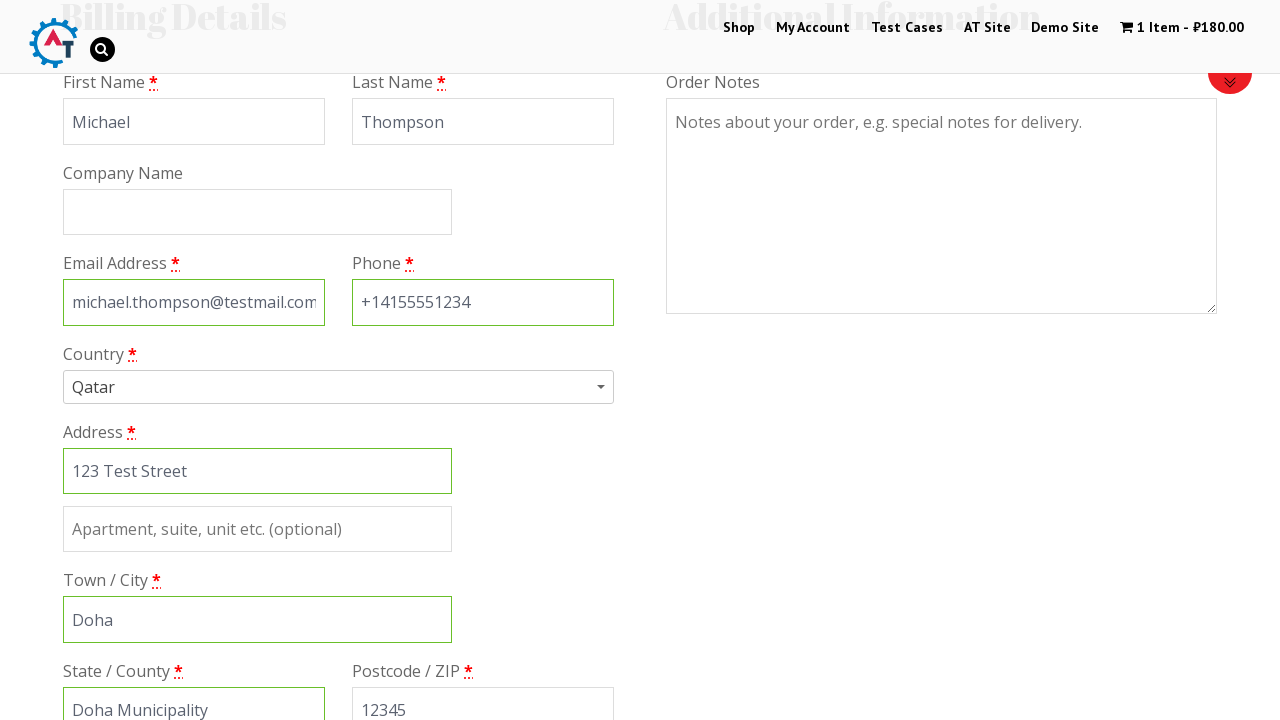

Scrolled down 600px to view payment section
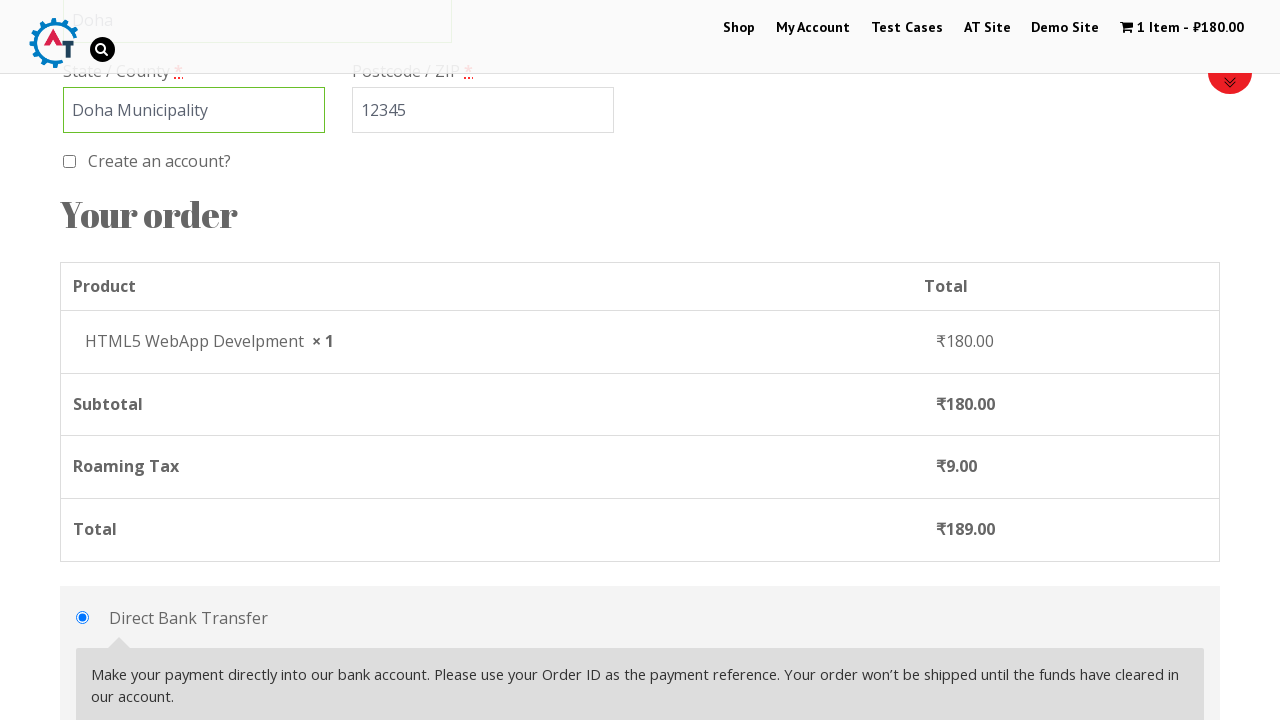

Waited 2 seconds for payment methods to load
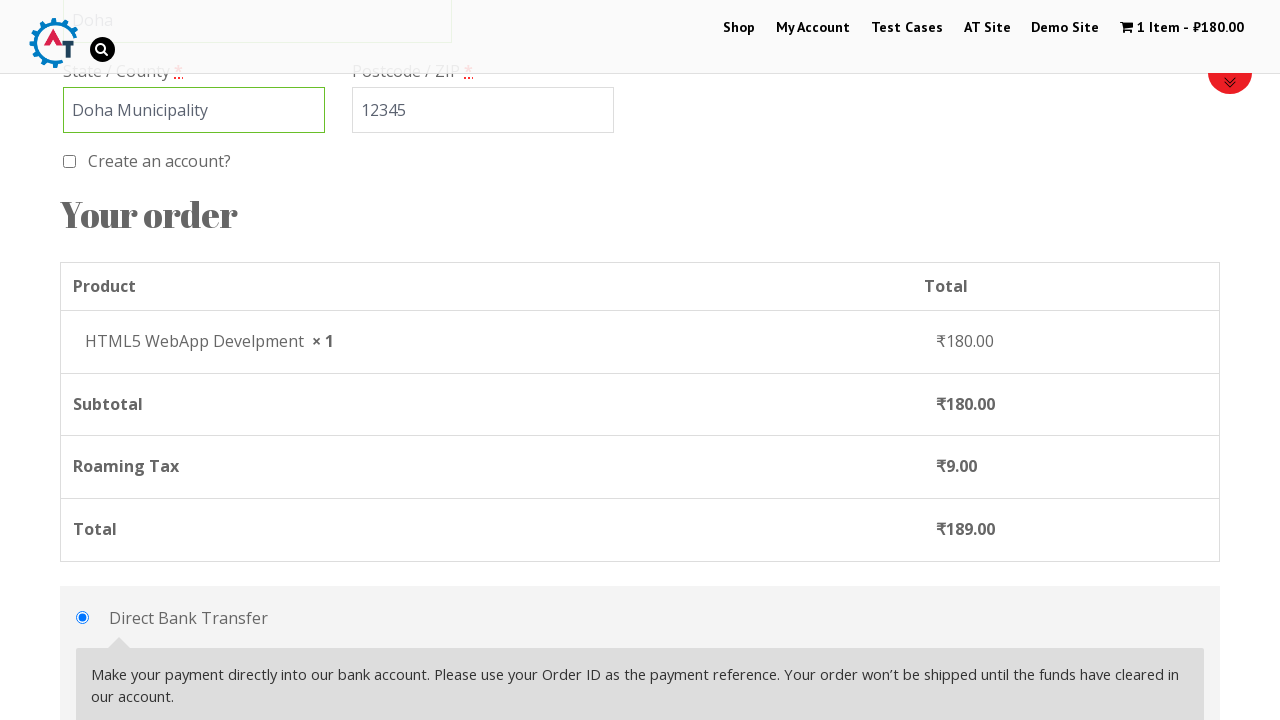

Selected Check payment method at (82, 360) on #payment_method_cheque
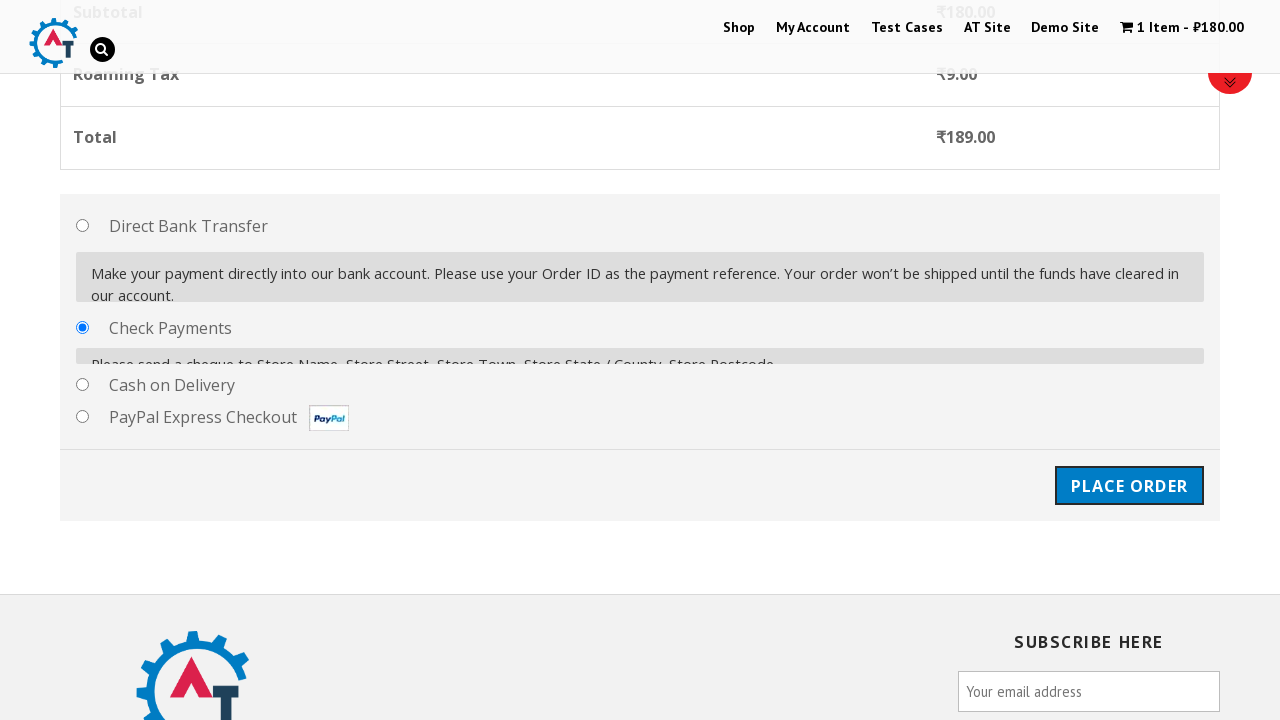

Waited 2 seconds before placing order
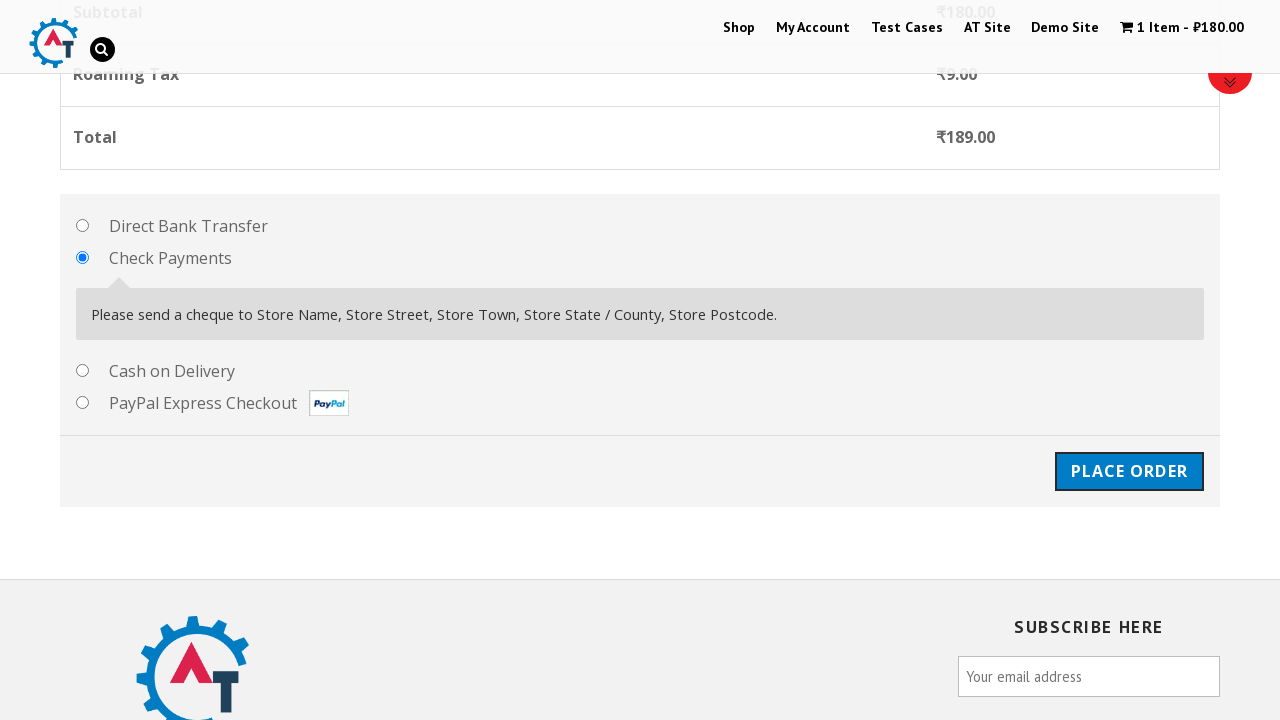

Clicked Place Order button at (1129, 471) on #place_order
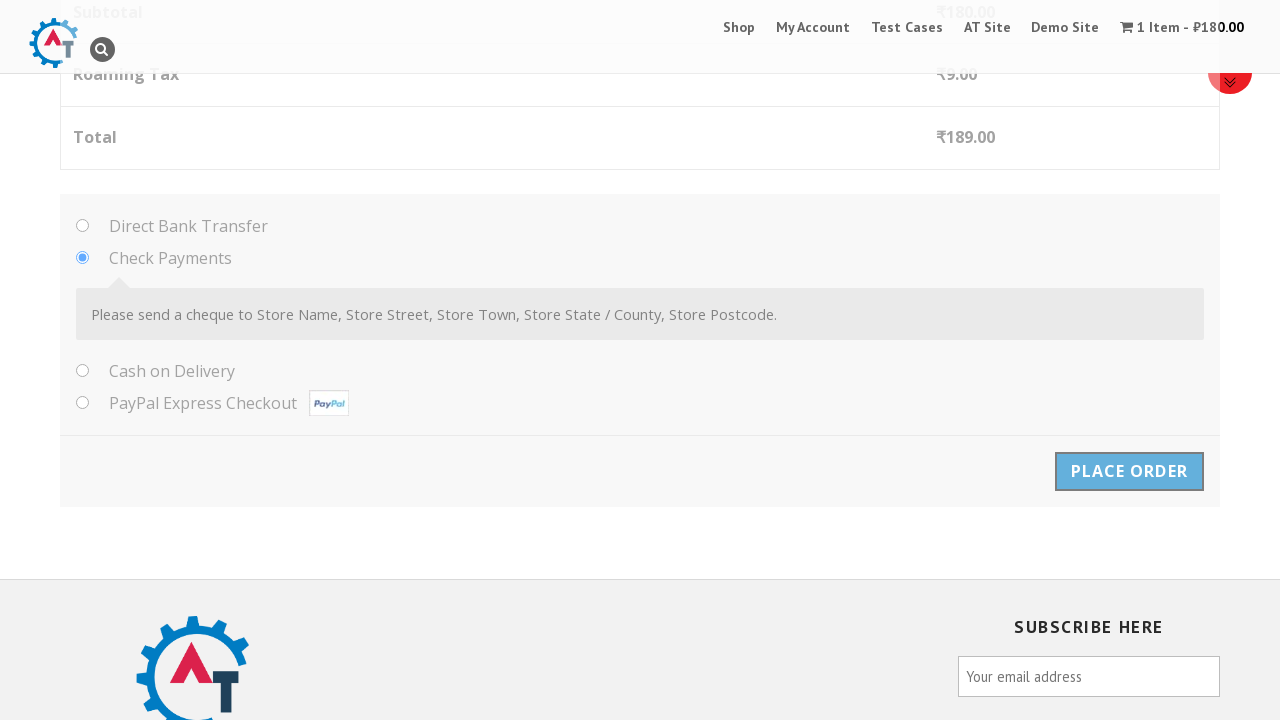

Order confirmation page loaded successfully
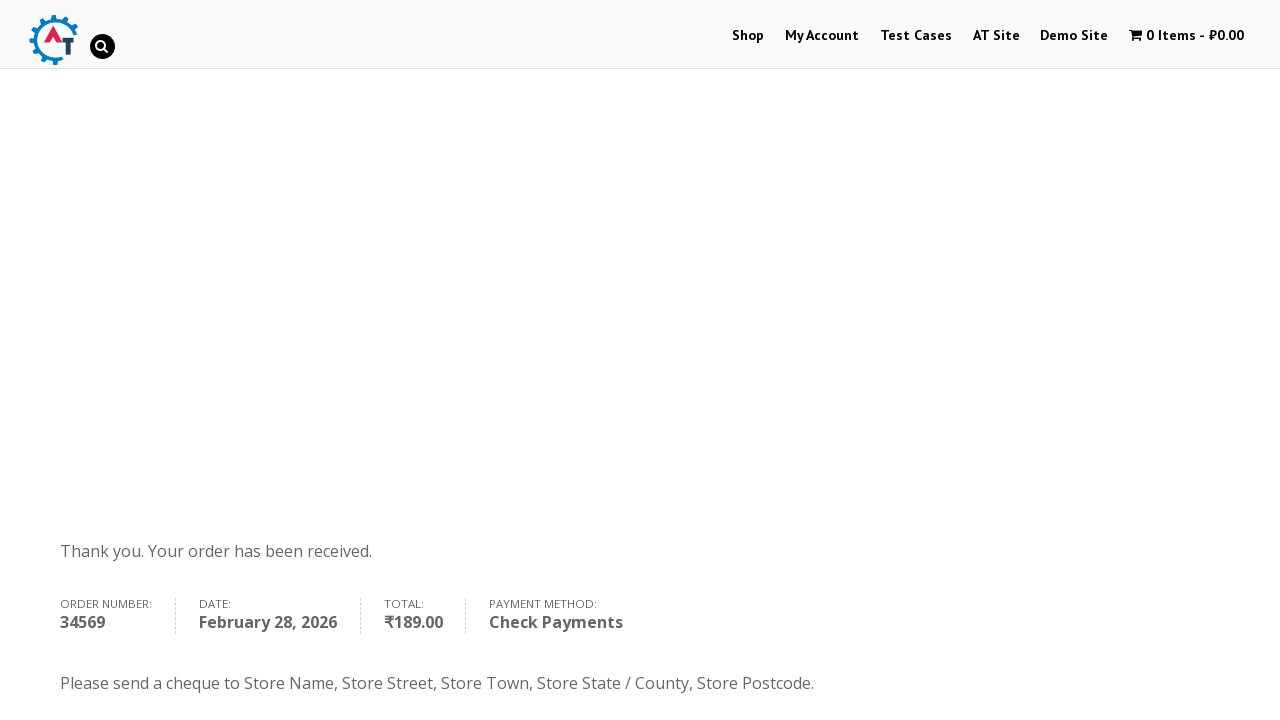

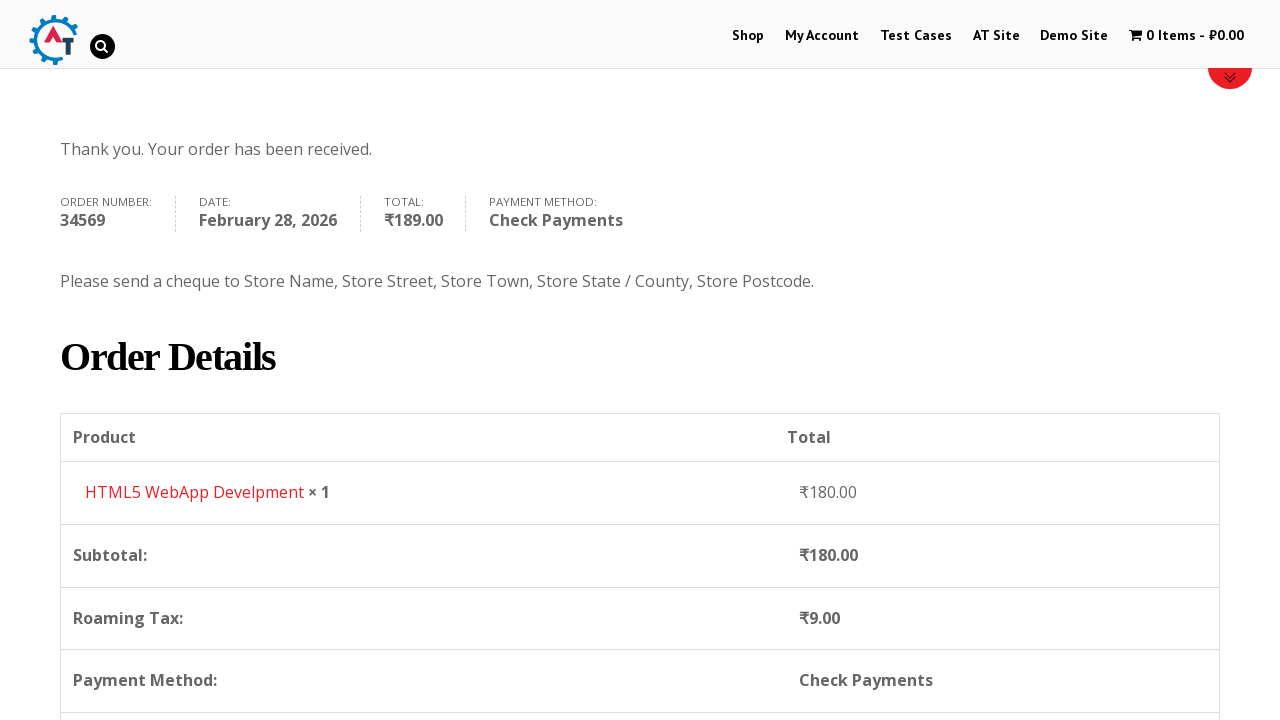